Tests double-clicking on a DOM element to reveal a hidden input

Starting URL: https://example.cypress.io/commands/actions

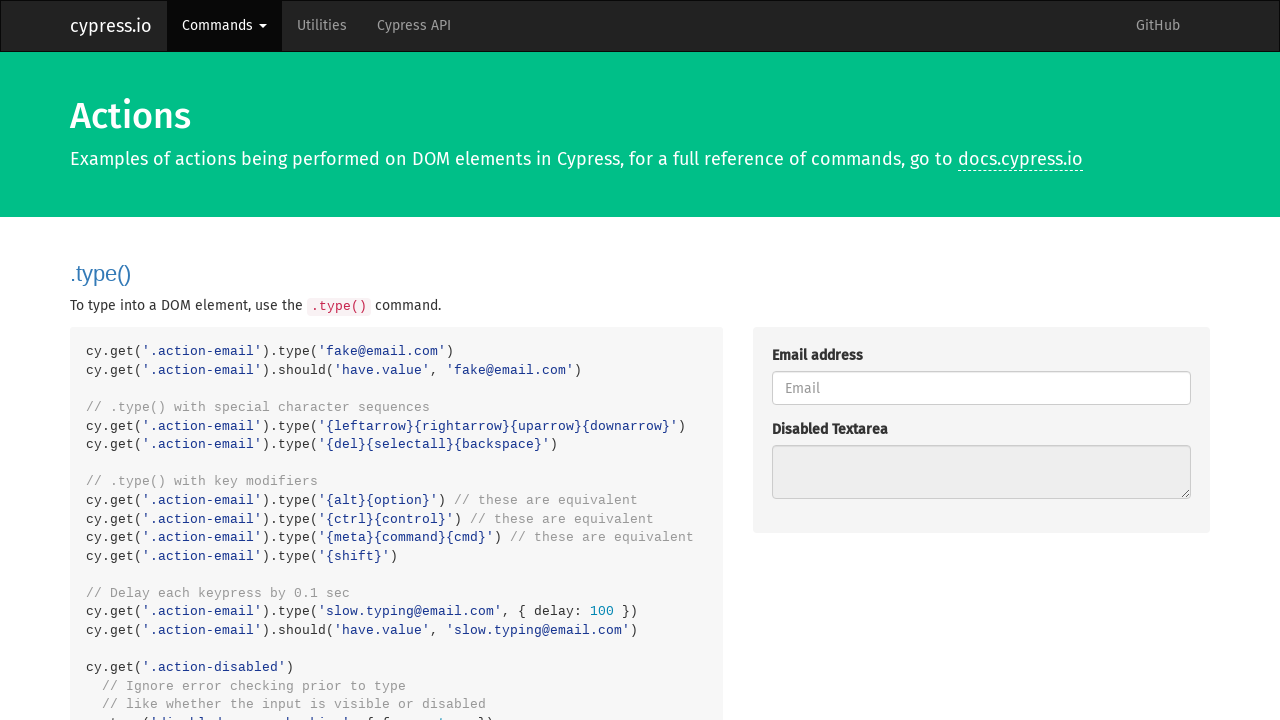

Double-clicked on the action div element at (981, 360) on .action-div
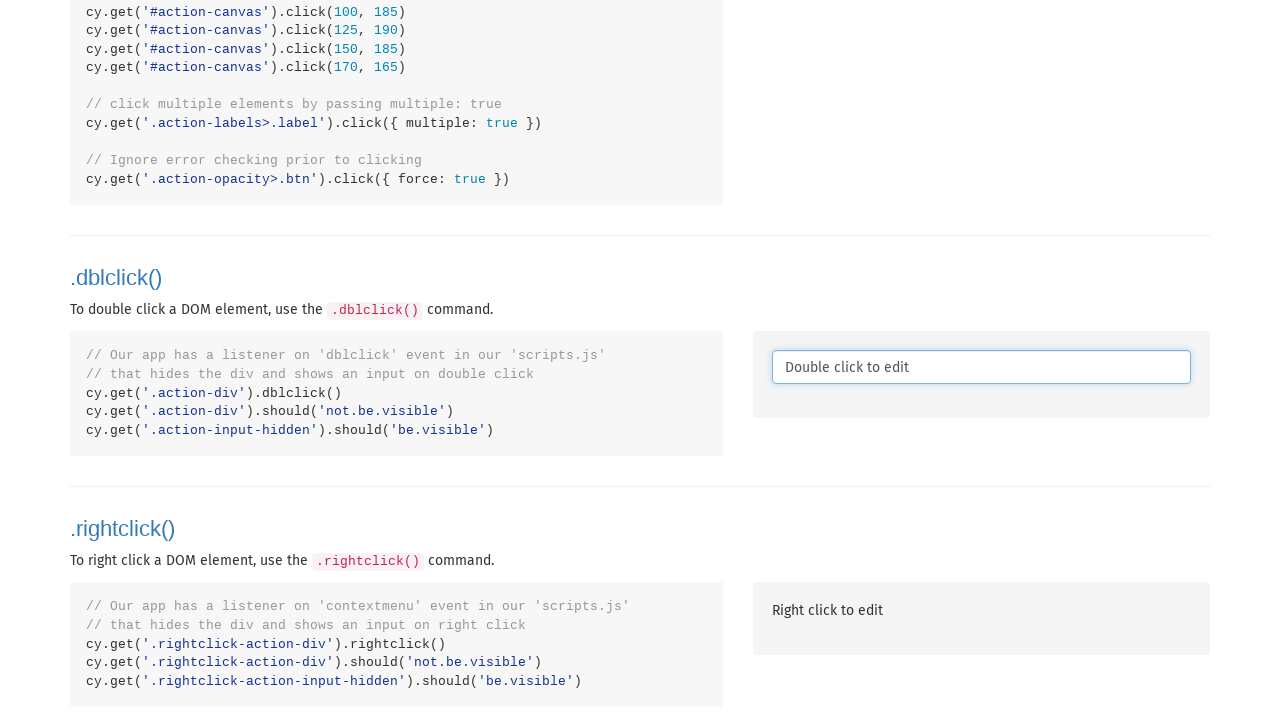

Hidden input field became visible after double-click
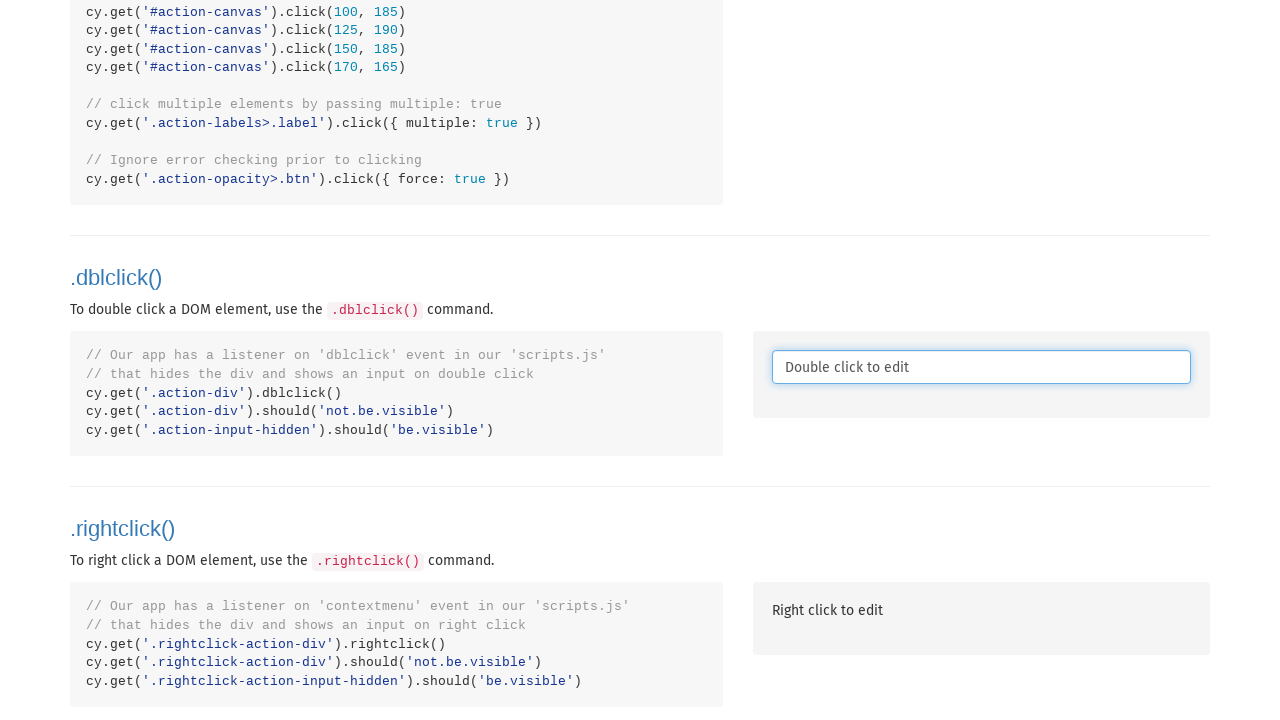

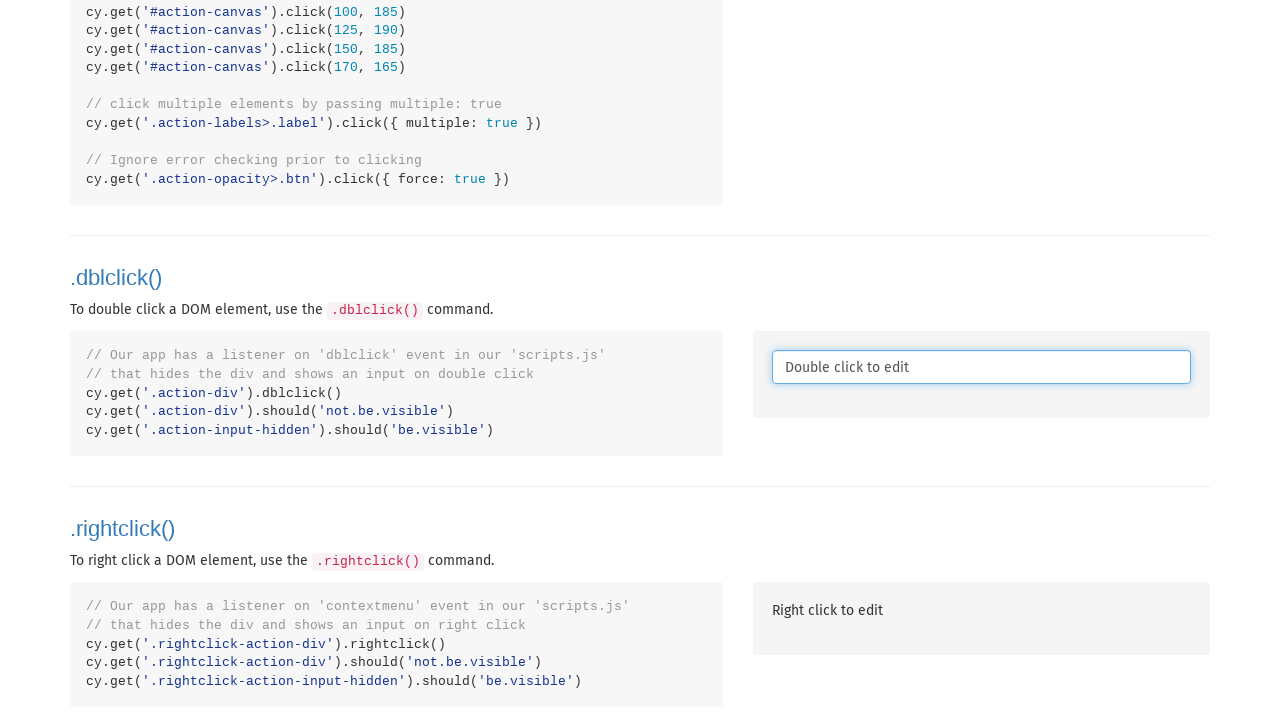